Tests JavaScript alert handling by clicking a button that triggers an alert and then accepting it

Starting URL: http://suninjuly.github.io/alert_accept.html

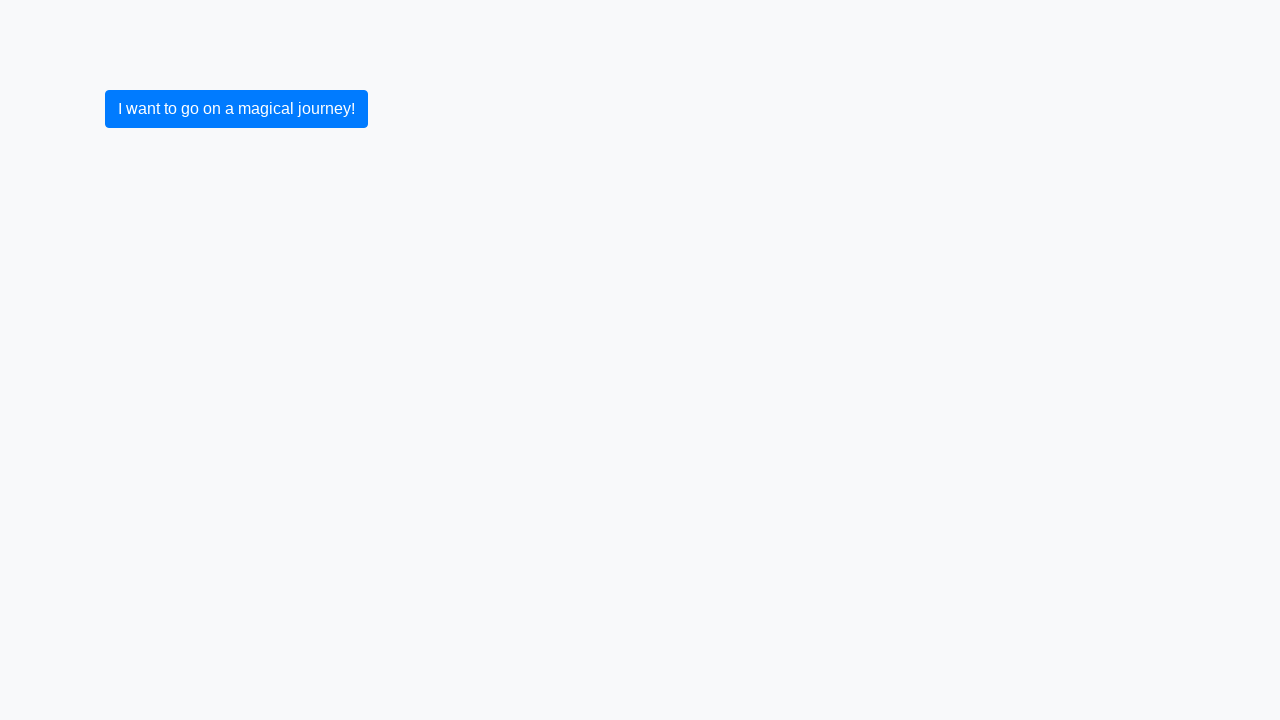

Clicked button to trigger JavaScript alert at (236, 109) on button.btn
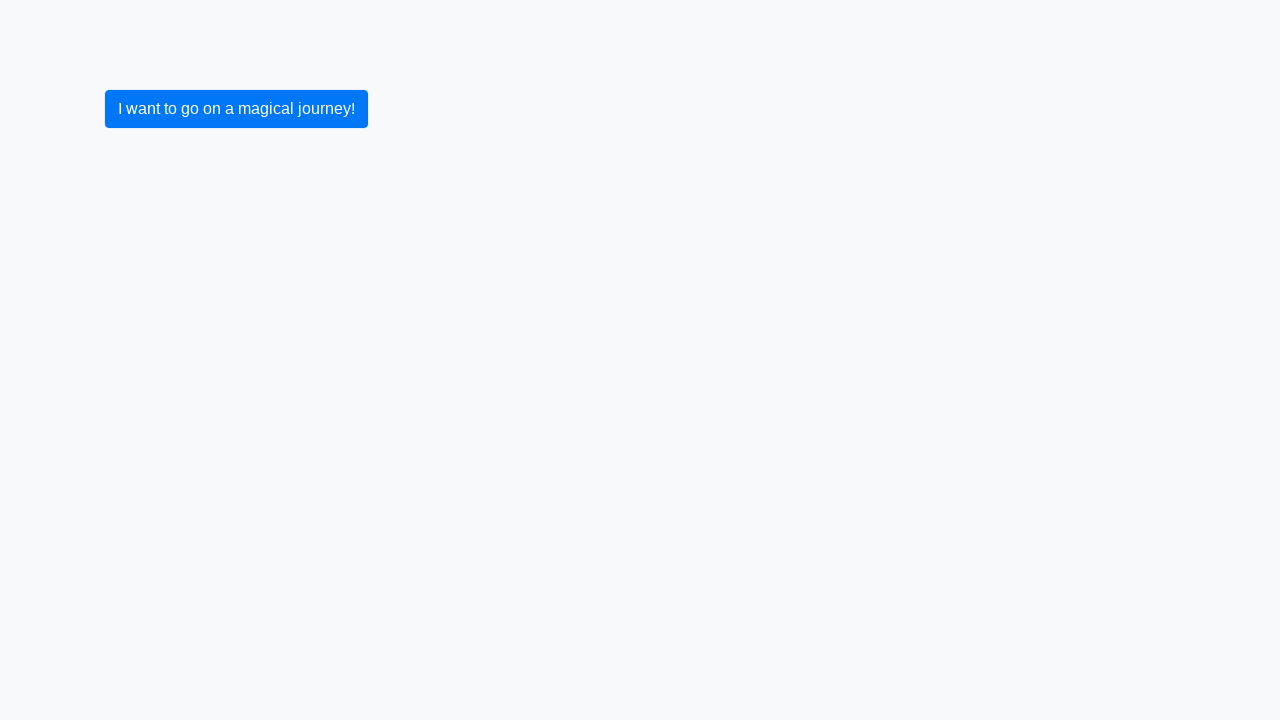

Set up dialog handler to accept alerts
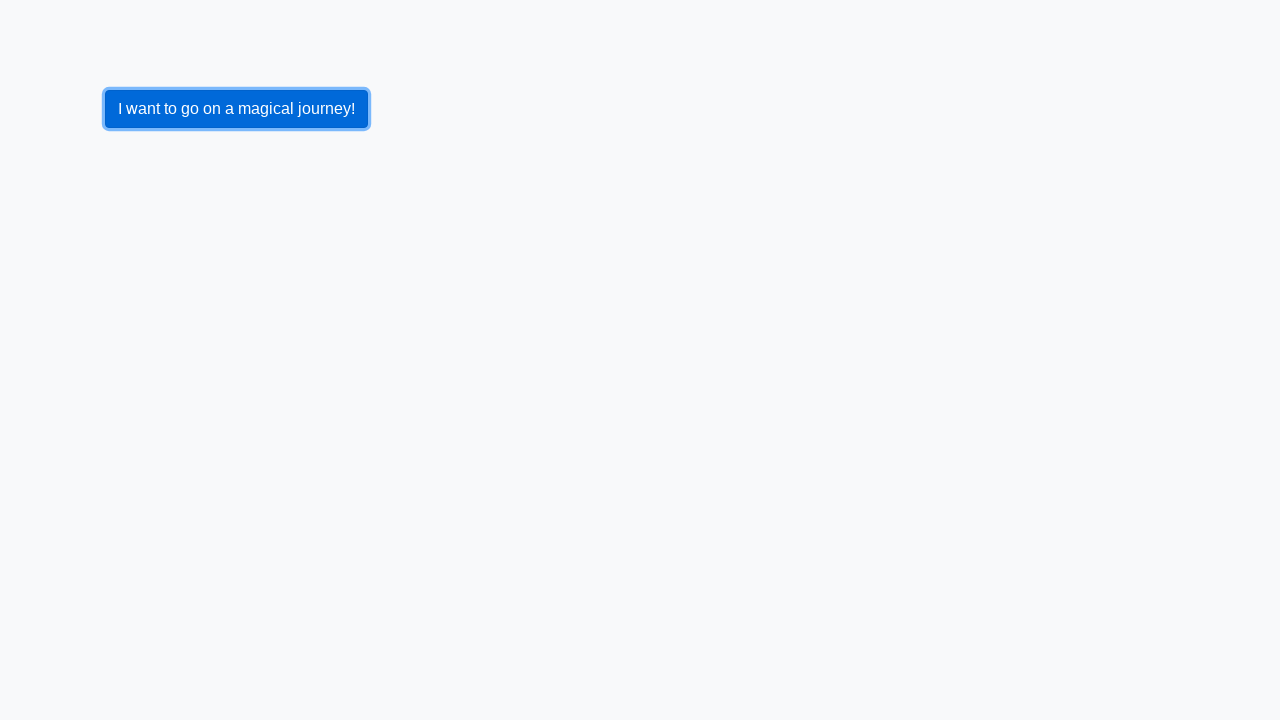

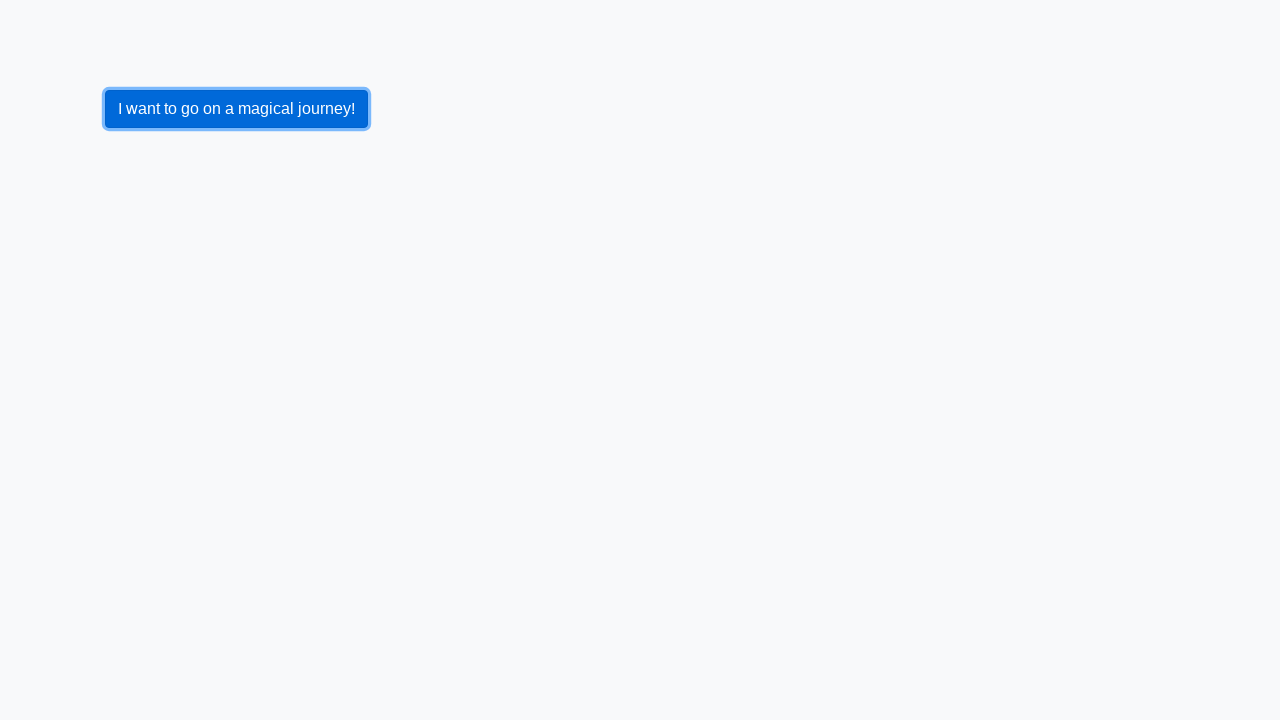